Tests handling a timed JavaScript alert that appears after a delay

Starting URL: https://demoqa.com/alerts

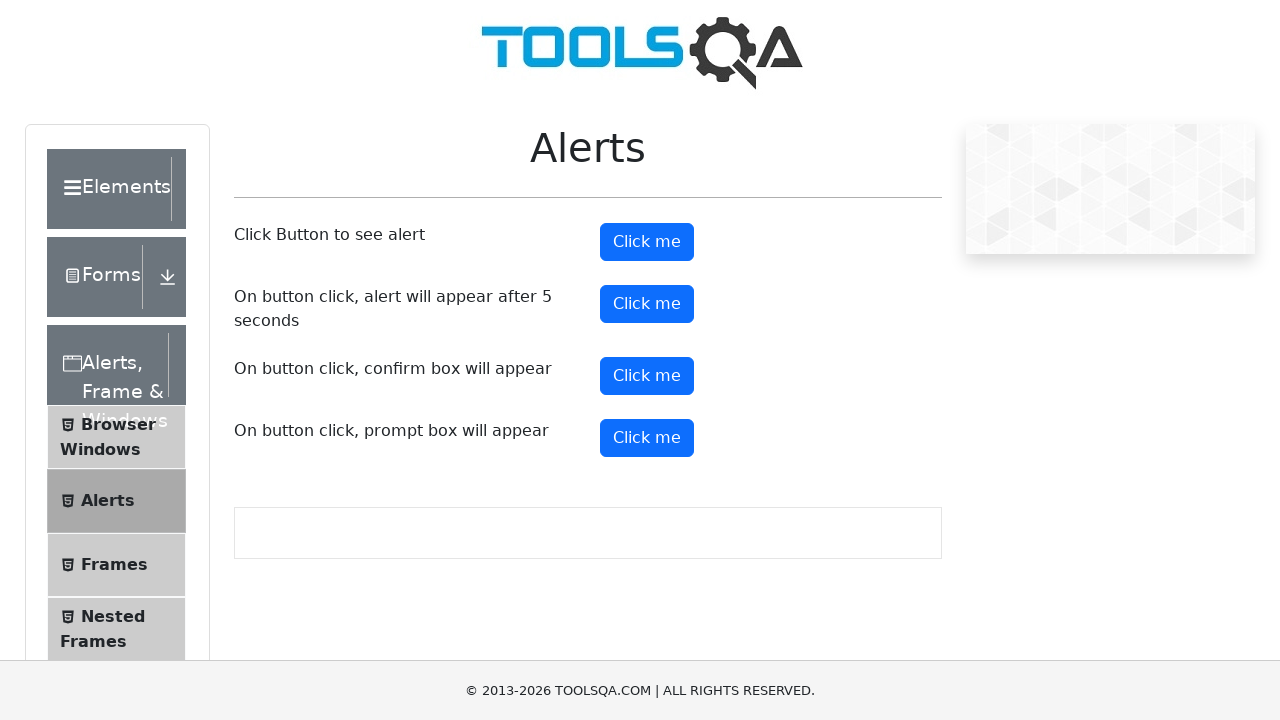

Set up dialog handler to automatically accept alerts
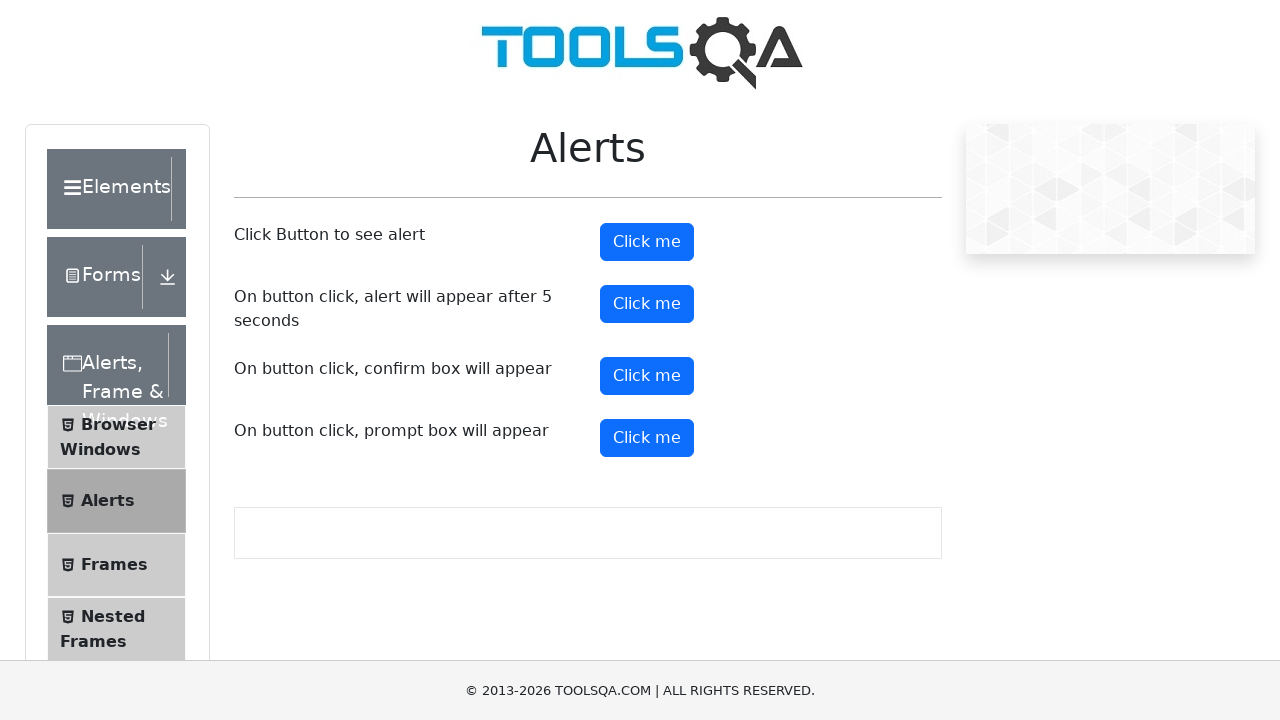

Clicked the timer alert button to trigger the timed JavaScript alert at (647, 304) on #timerAlertButton
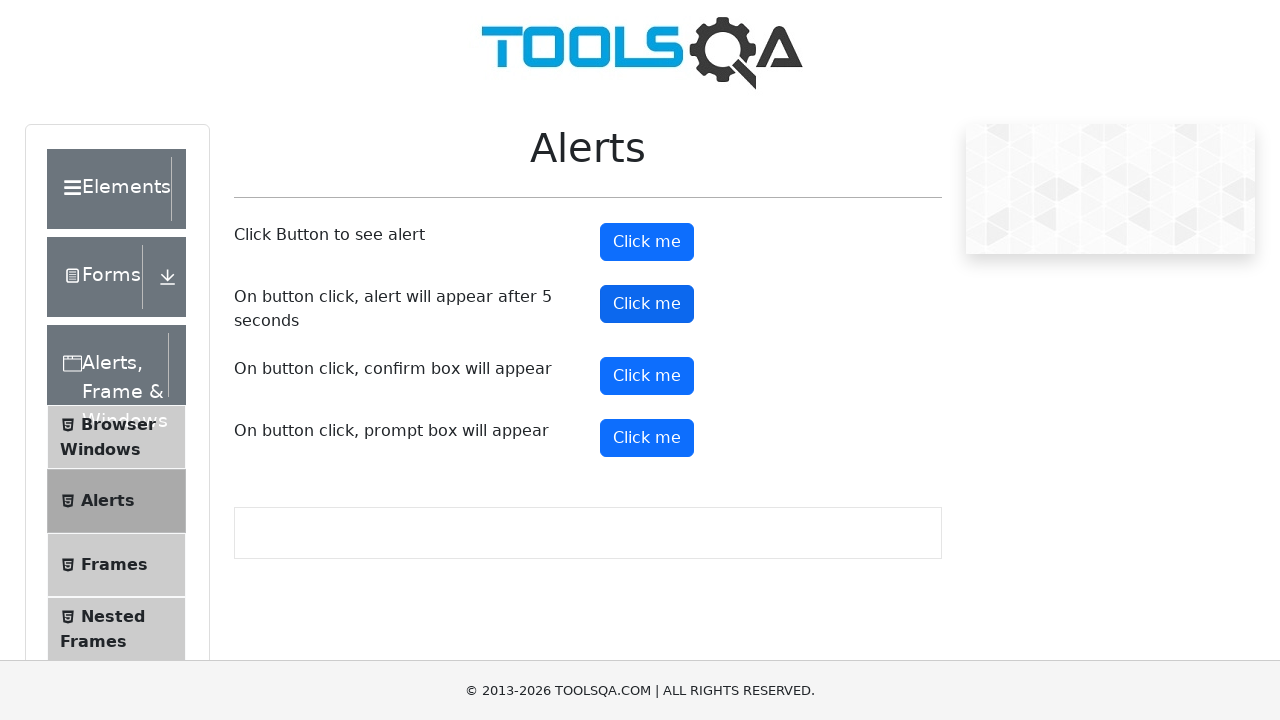

Waited for the timer alert button to remain visible after alert was handled
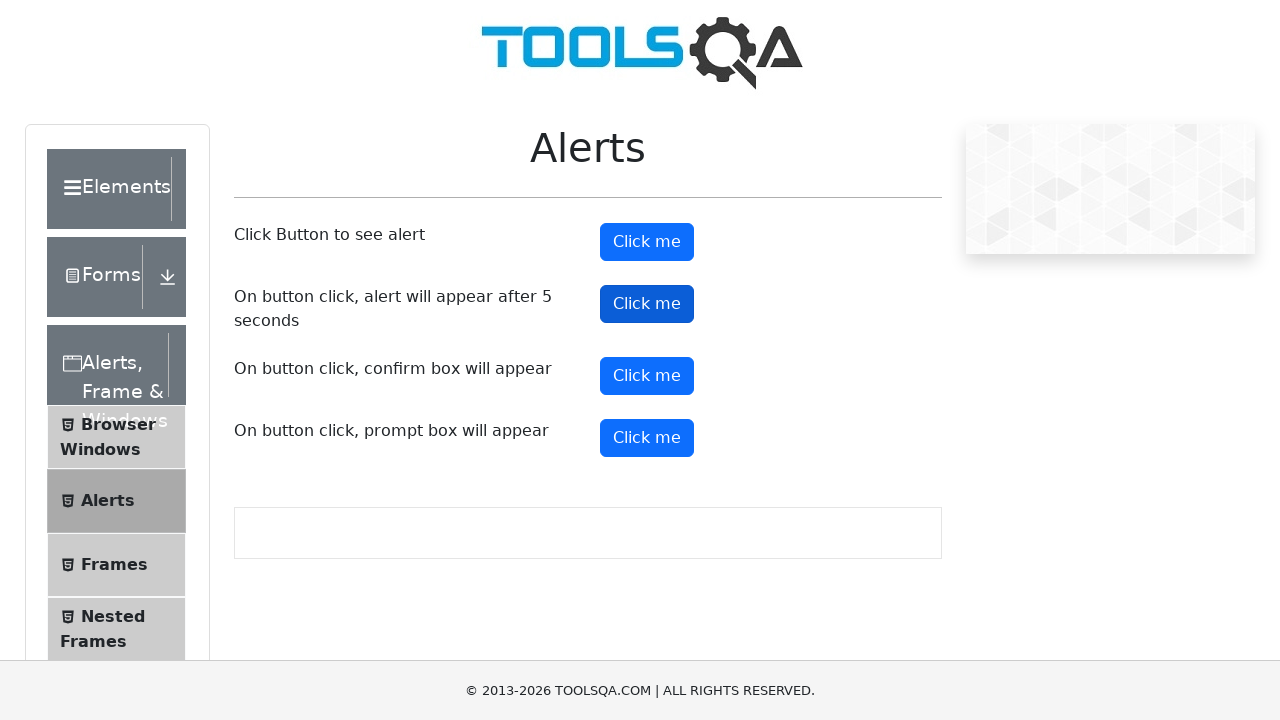

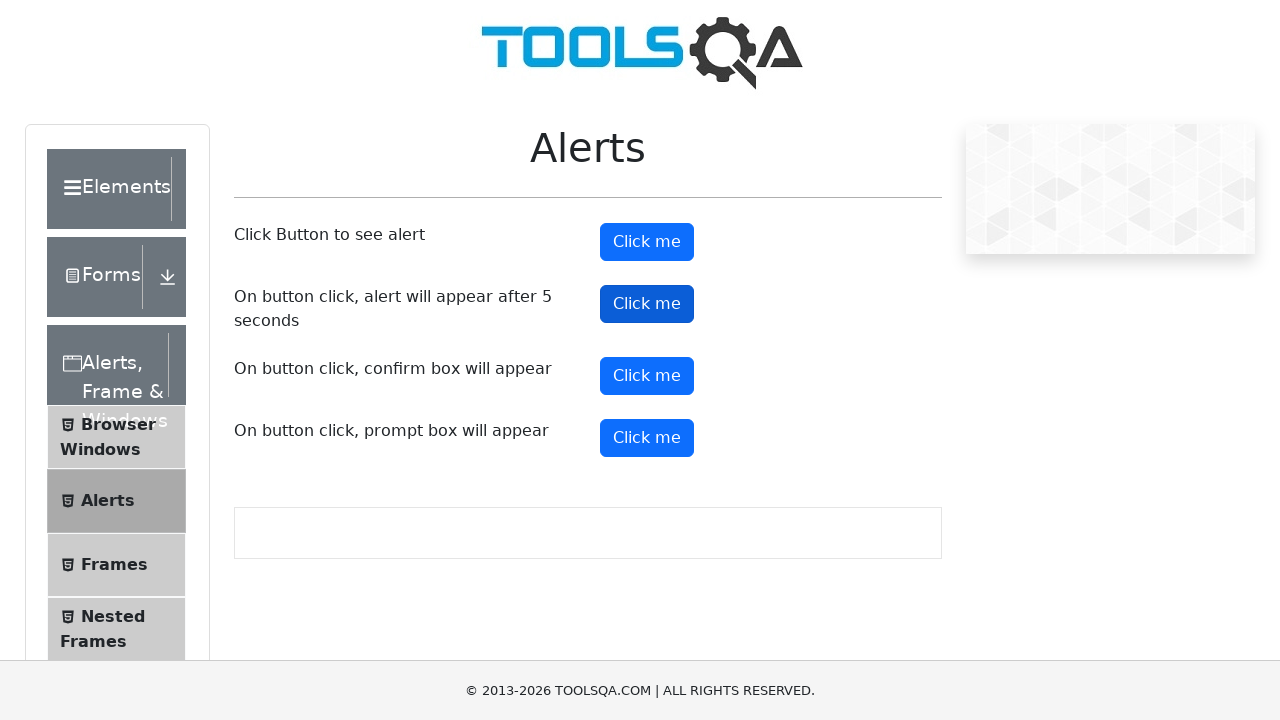